Tests opening a small modal dialog and closing it, then verifying the large modal button is still displayed

Starting URL: https://demoqa.com/modal-dialogs

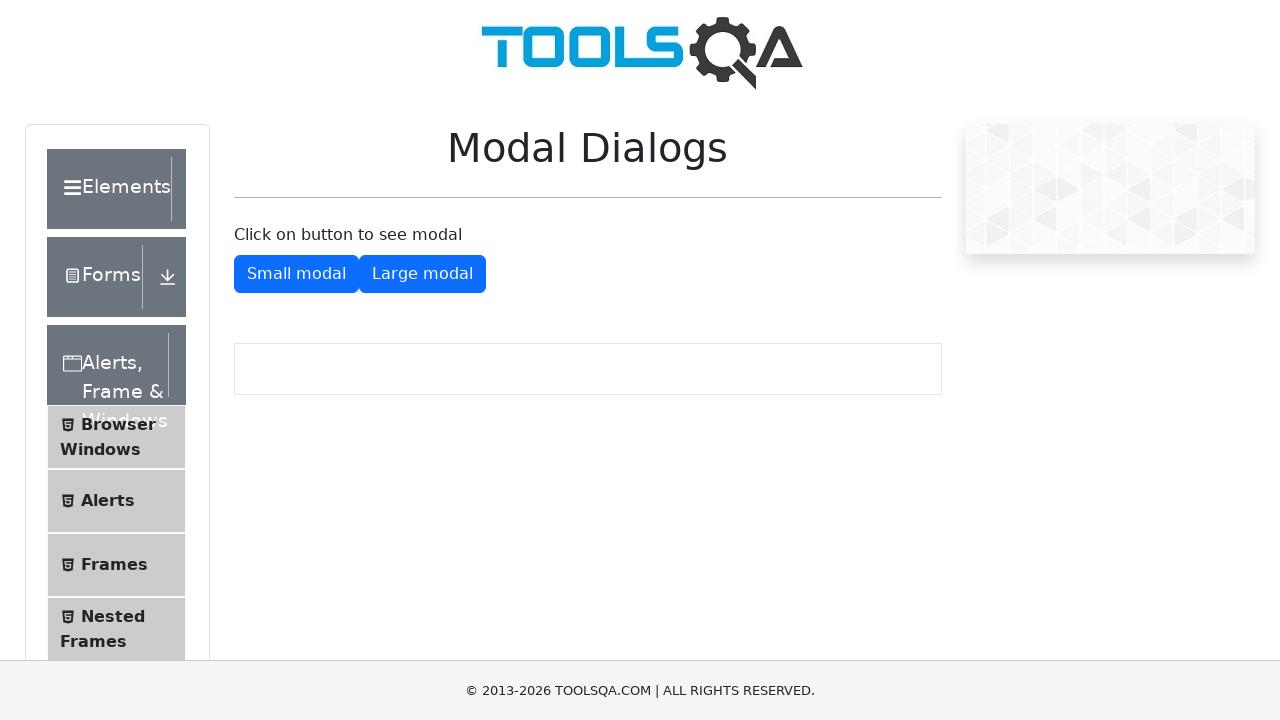

Clicked button to open small modal dialog at (296, 274) on #showSmallModal
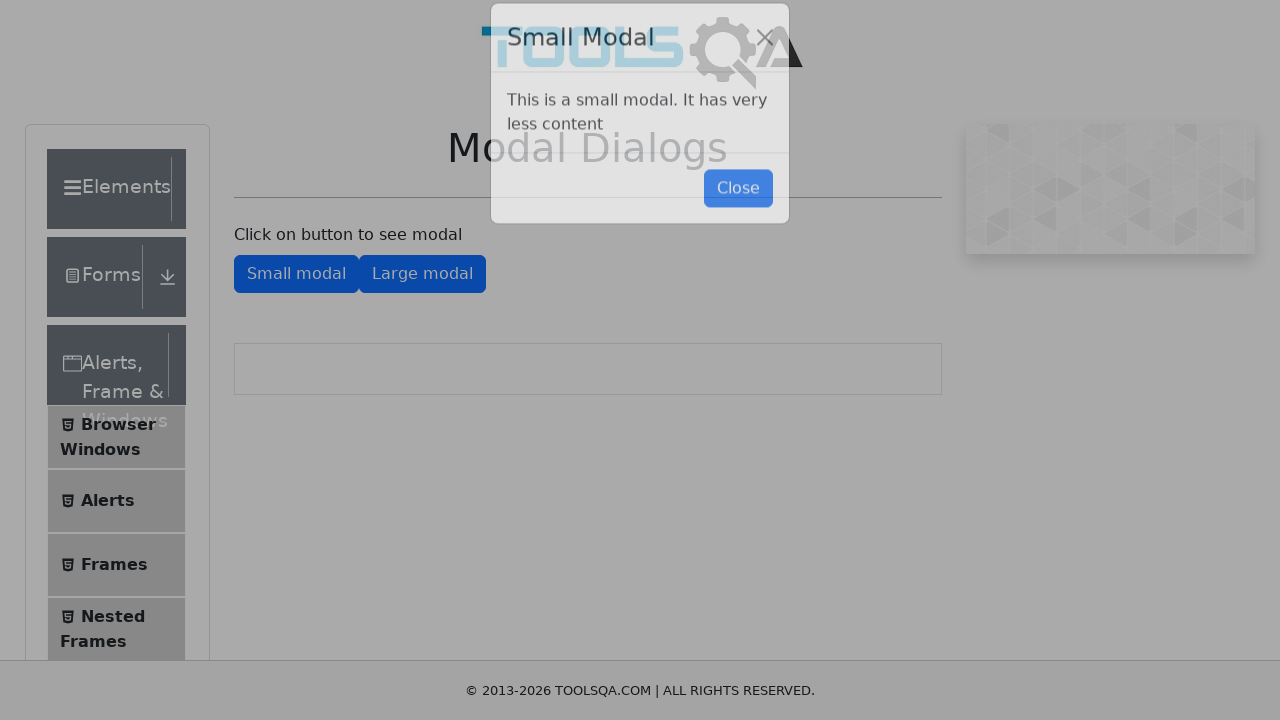

Clicked button to close small modal dialog at (738, 214) on #closeSmallModal
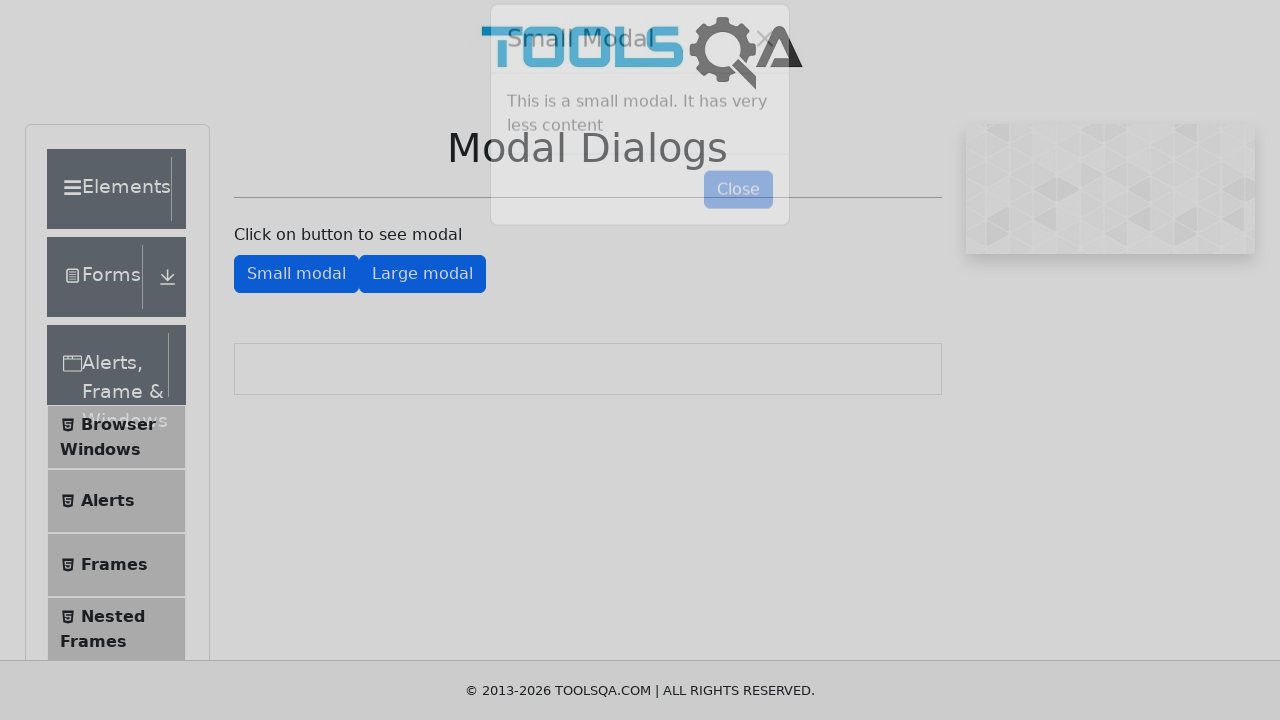

Verified large modal button is displayed
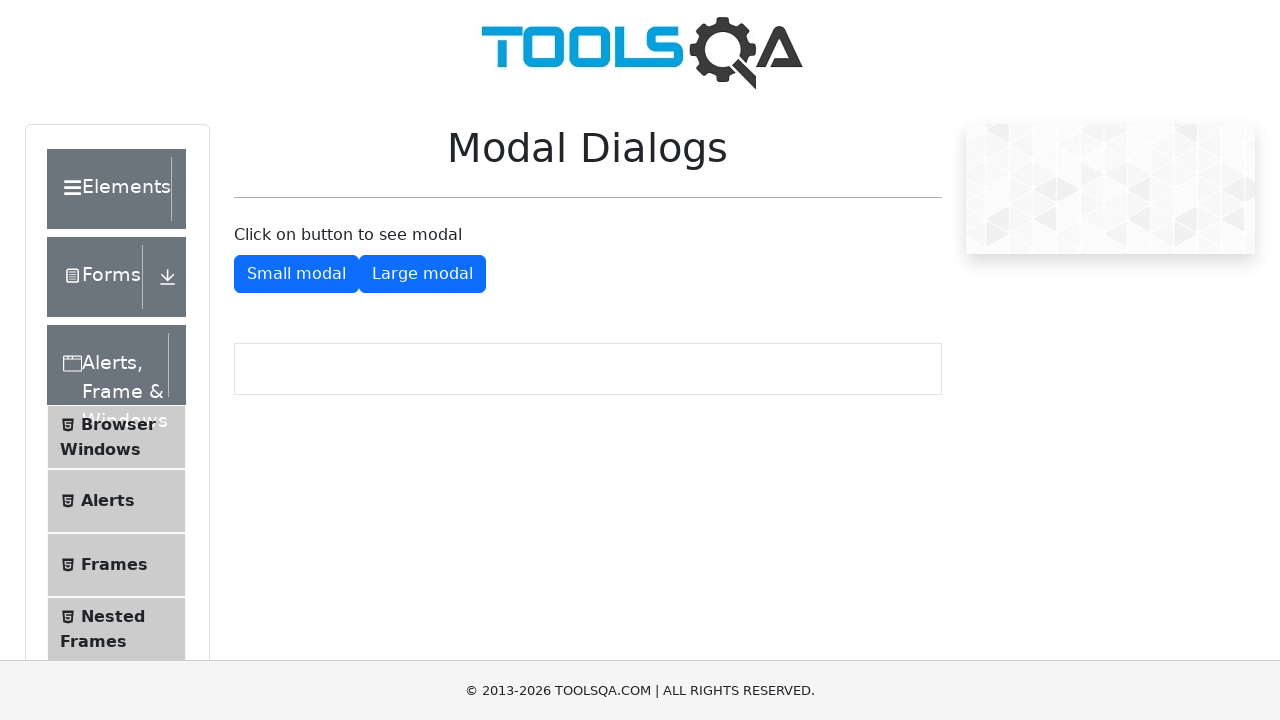

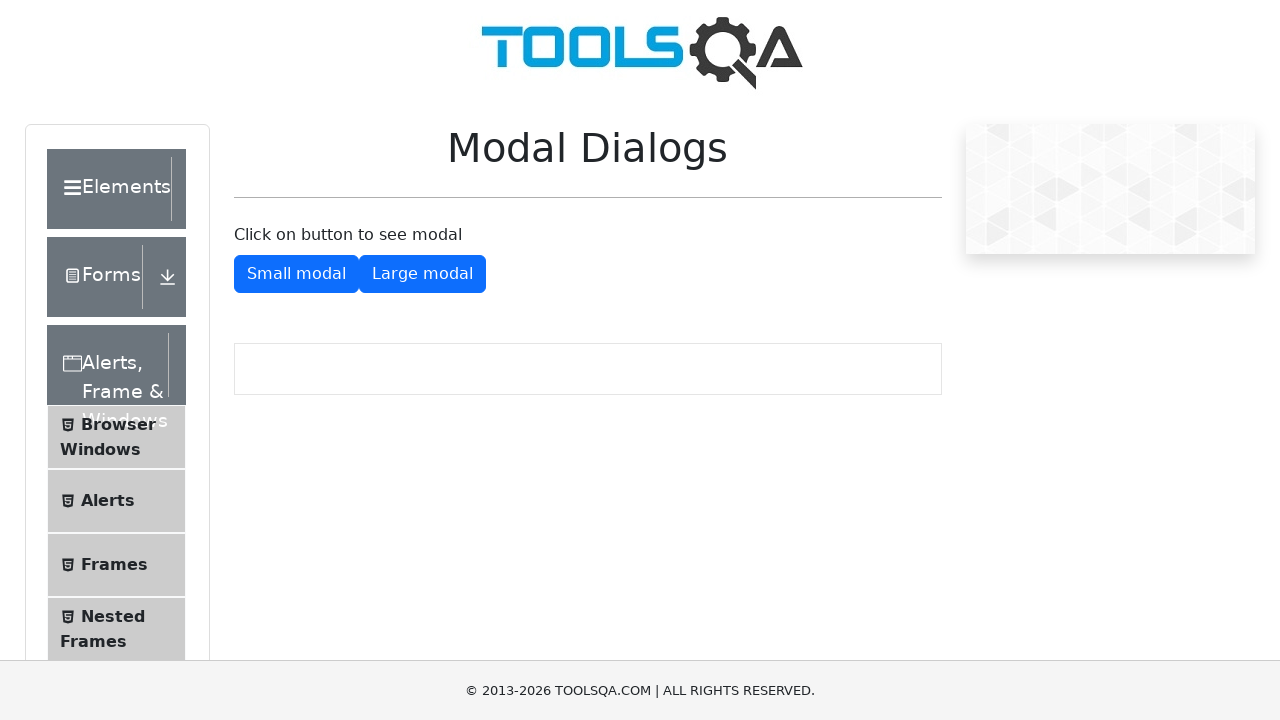